Tests that the currently applied filter is highlighted in the UI

Starting URL: https://demo.playwright.dev/todomvc

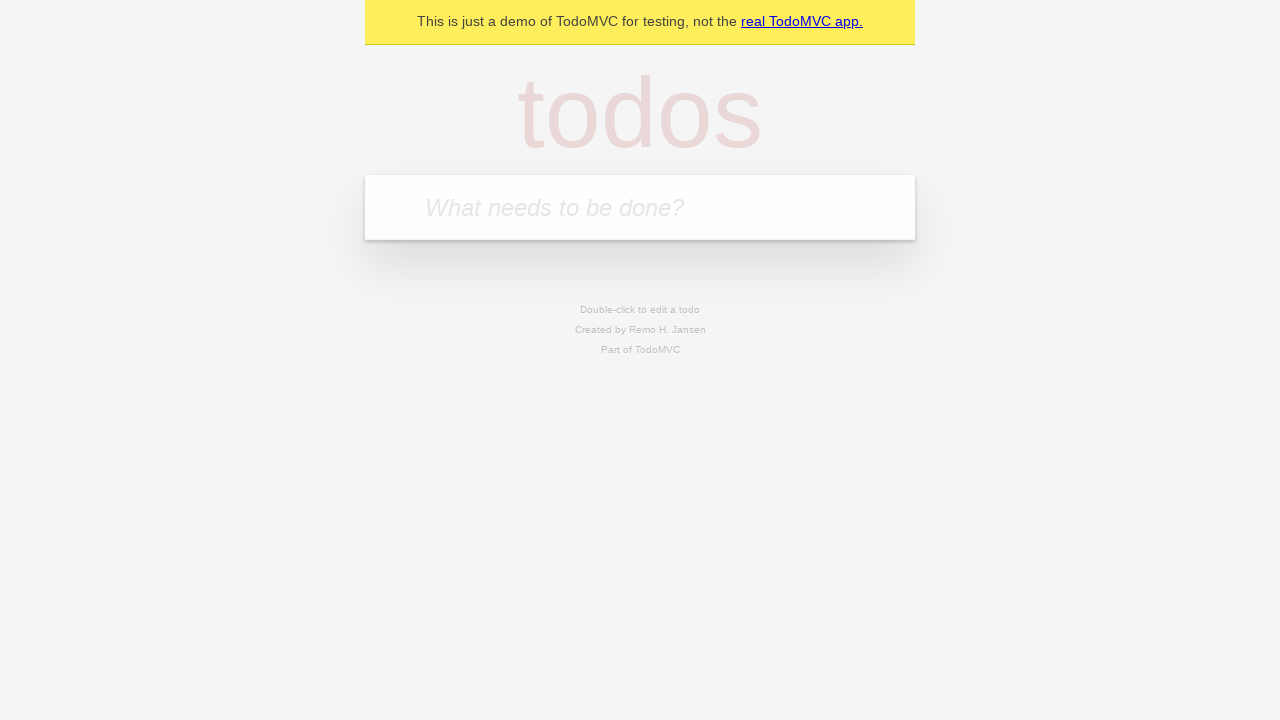

Filled new todo input with 'buy some cheese' on .new-todo
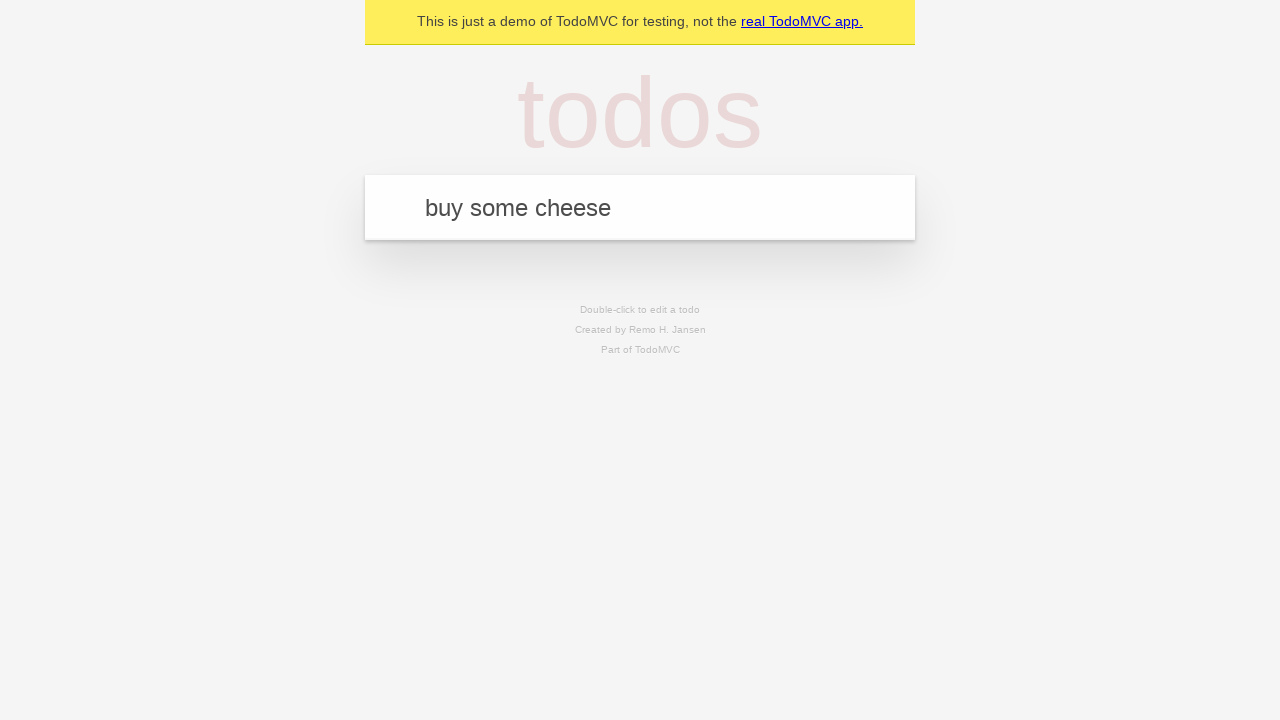

Pressed Enter to create first todo on .new-todo
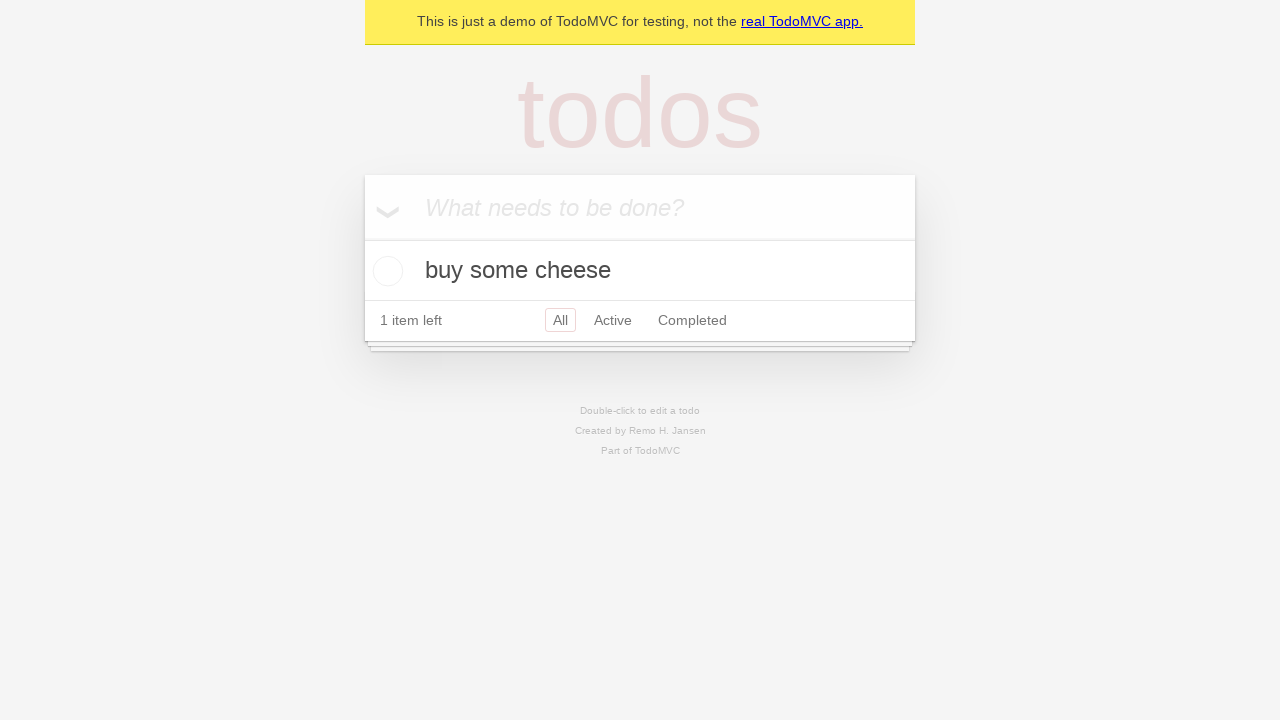

Filled new todo input with 'feed the cat' on .new-todo
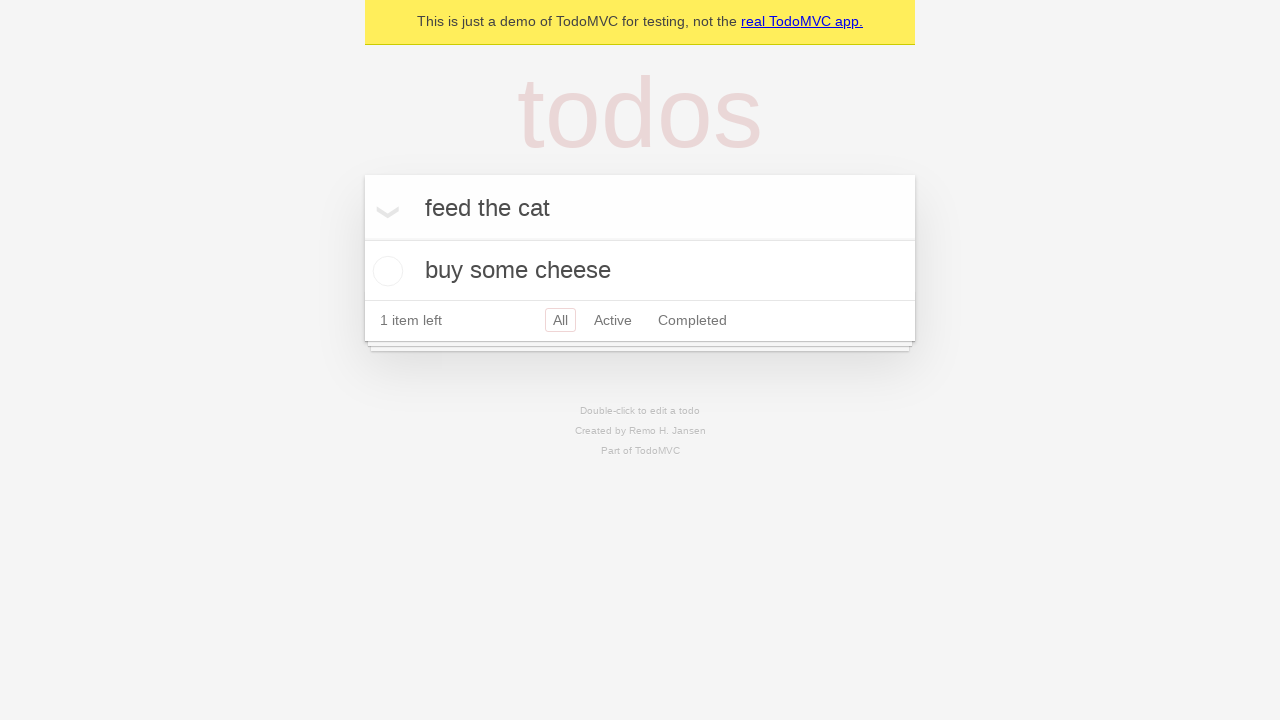

Pressed Enter to create second todo on .new-todo
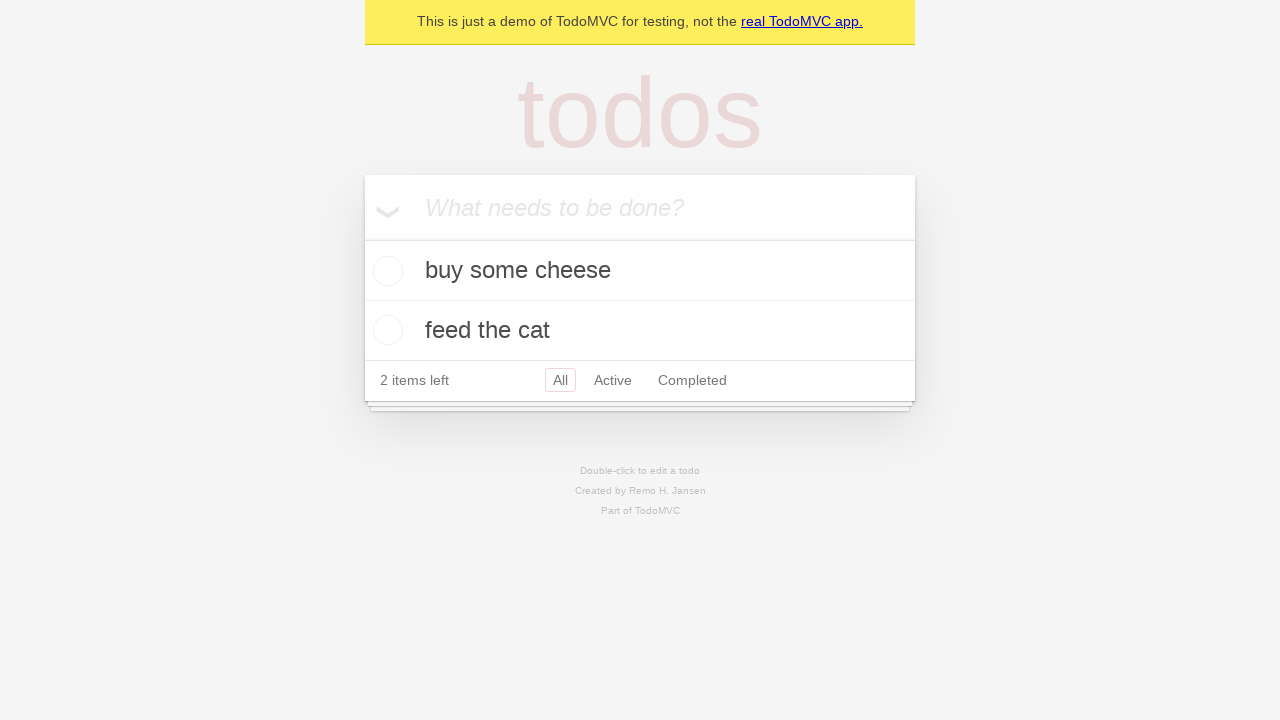

Filled new todo input with 'book a doctors appointment' on .new-todo
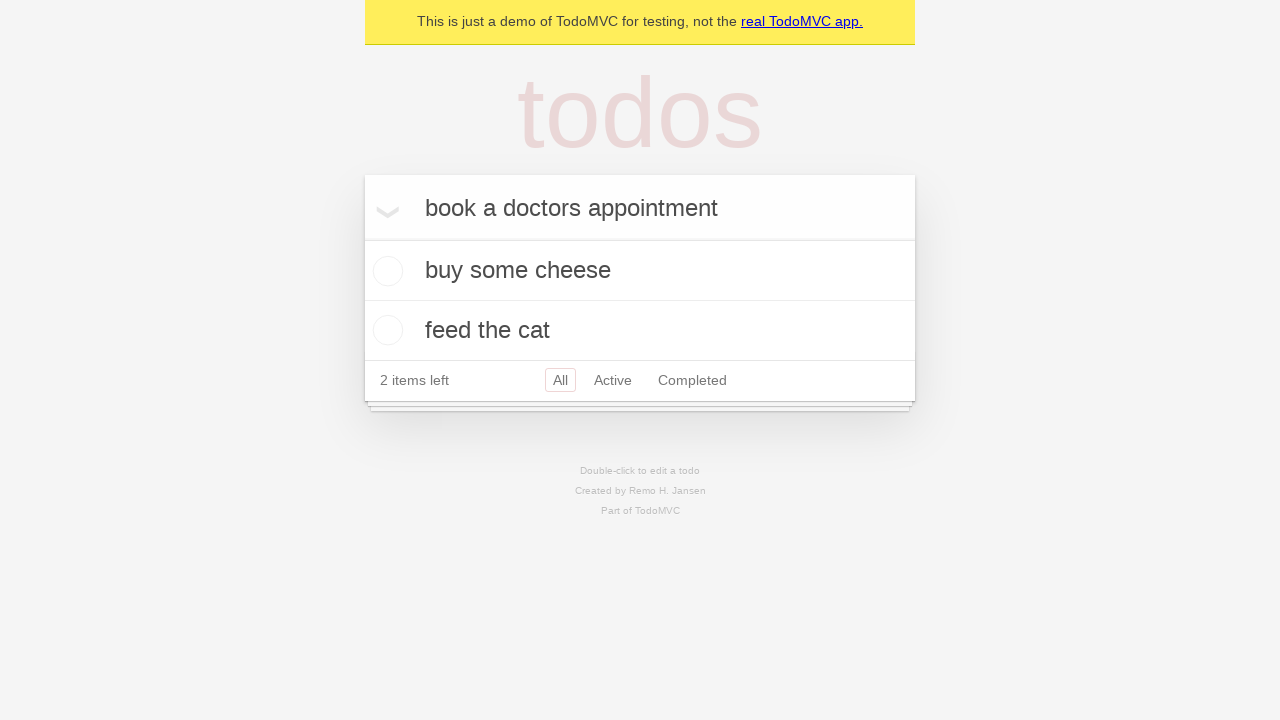

Pressed Enter to create third todo on .new-todo
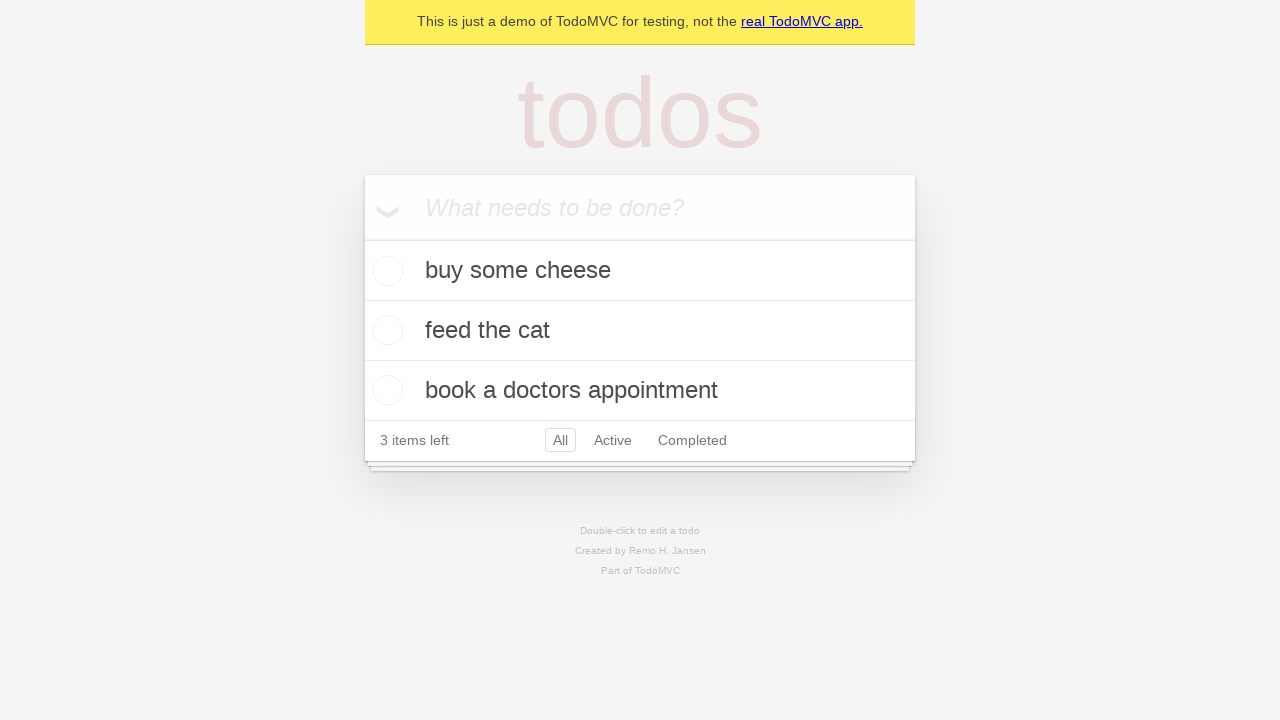

Waited for third todo item to appear in the list
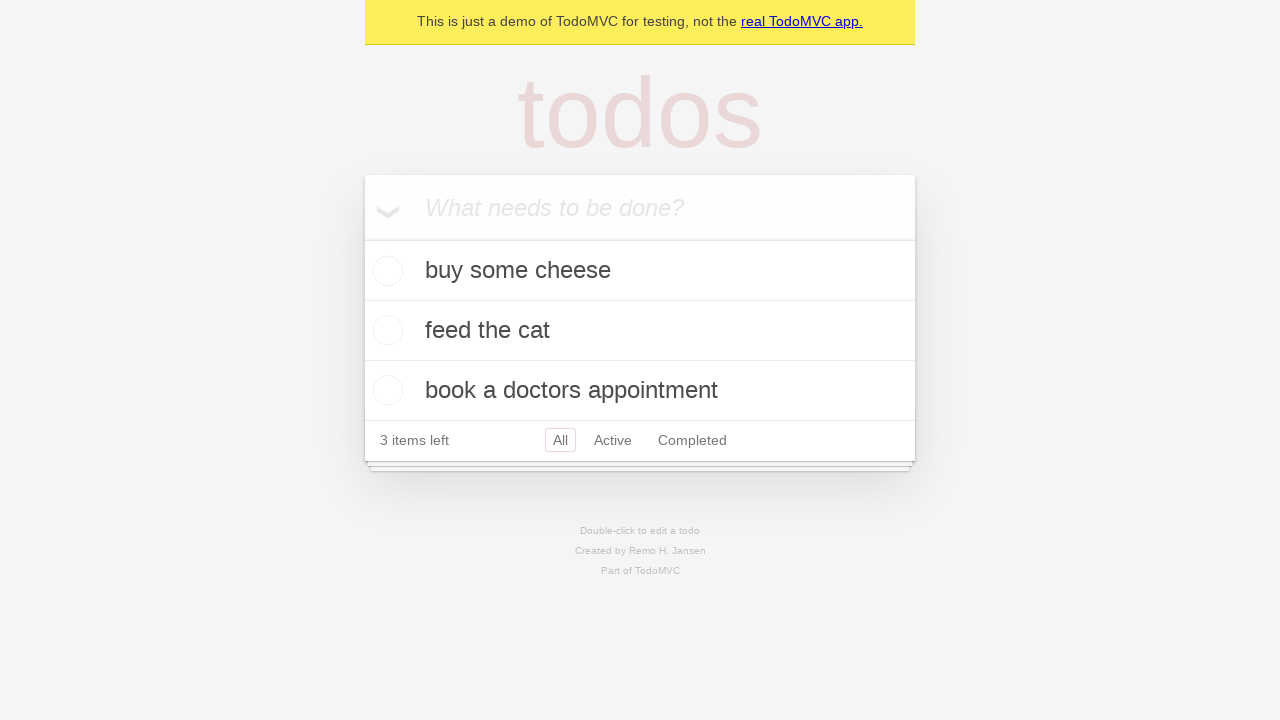

Clicked Active filter at (613, 440) on .filters >> text=Active
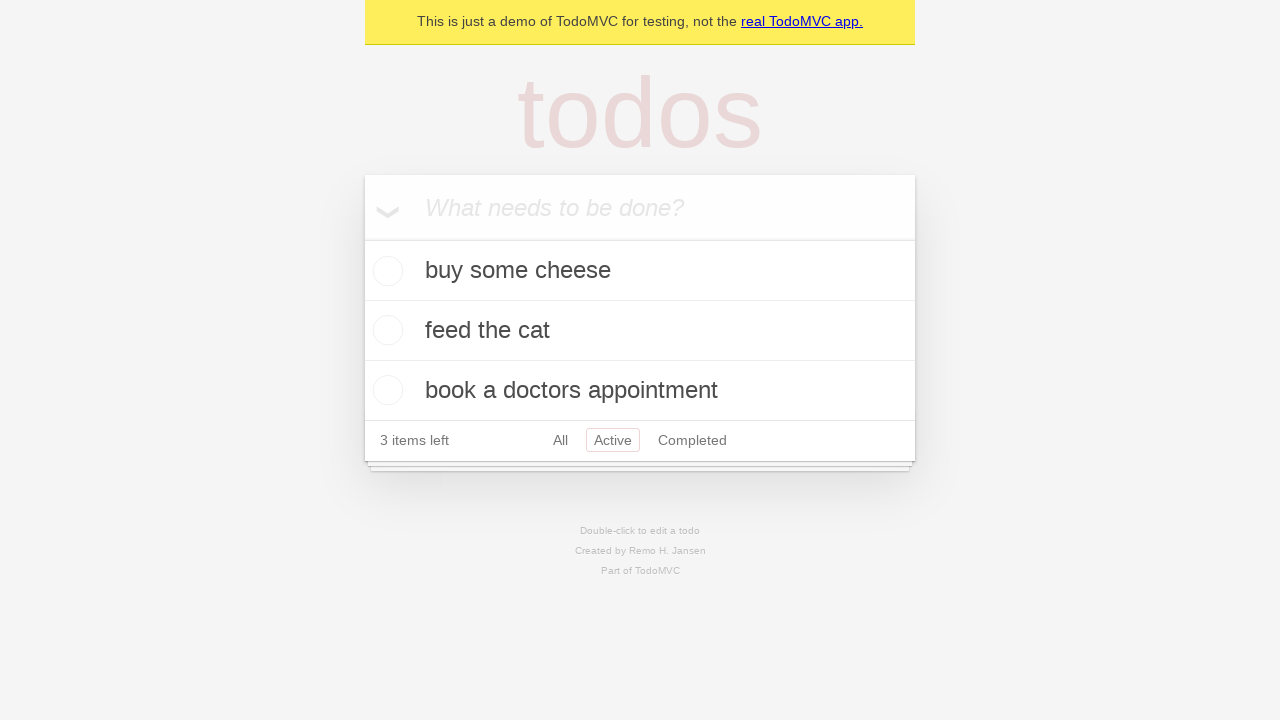

Clicked Completed filter to verify it becomes highlighted at (692, 440) on .filters >> text=Completed
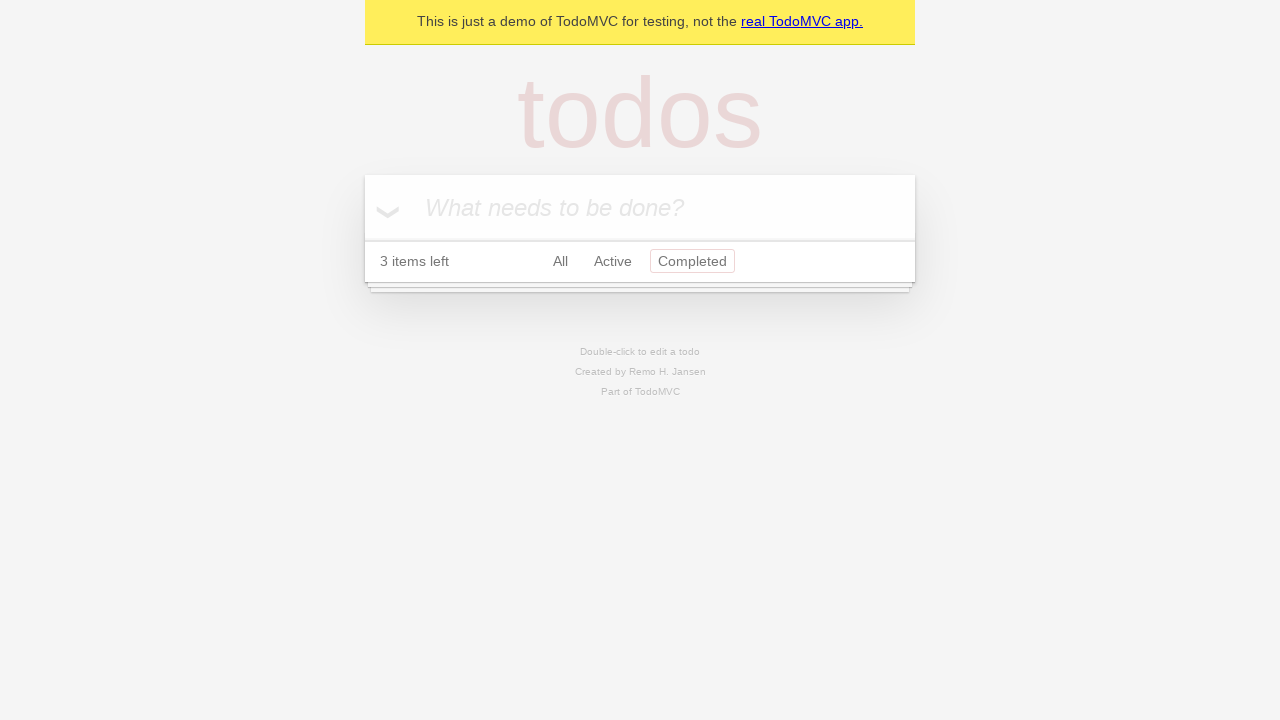

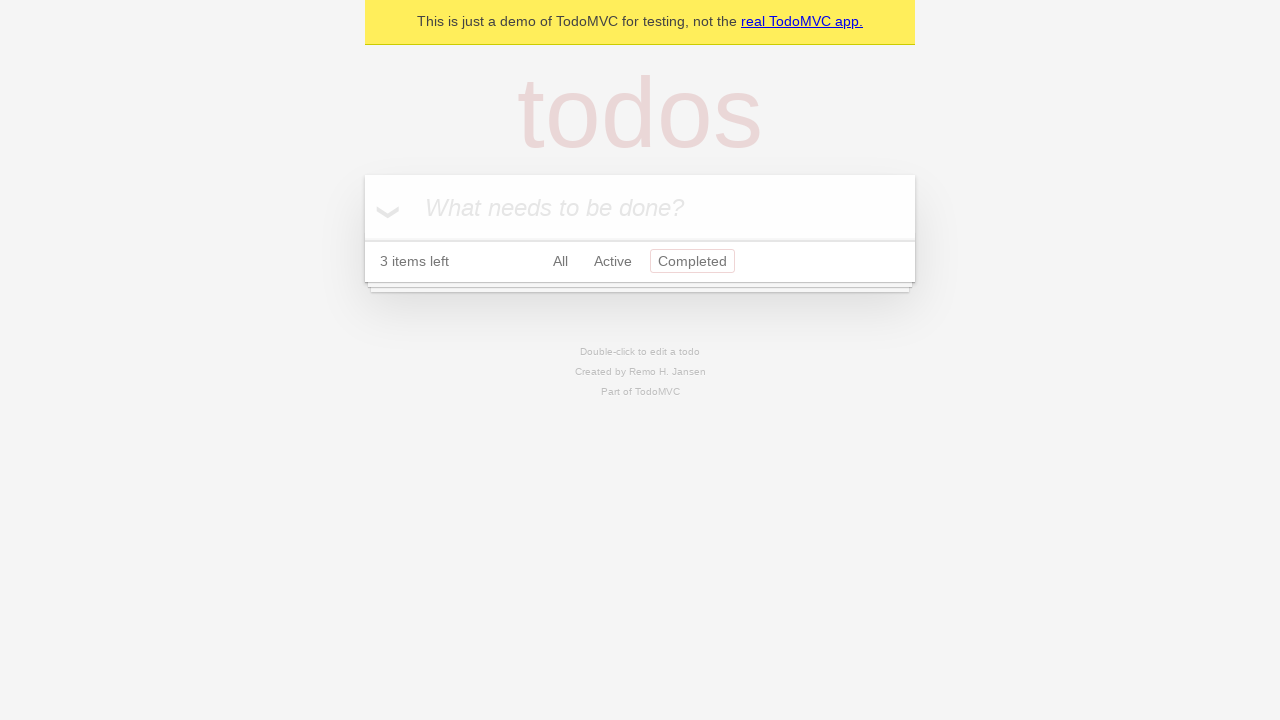